Tests radio button functionality on the DemoQA practice site by clicking the "Yes" radio button using JavaScript click

Starting URL: https://demoqa.com/radio-button

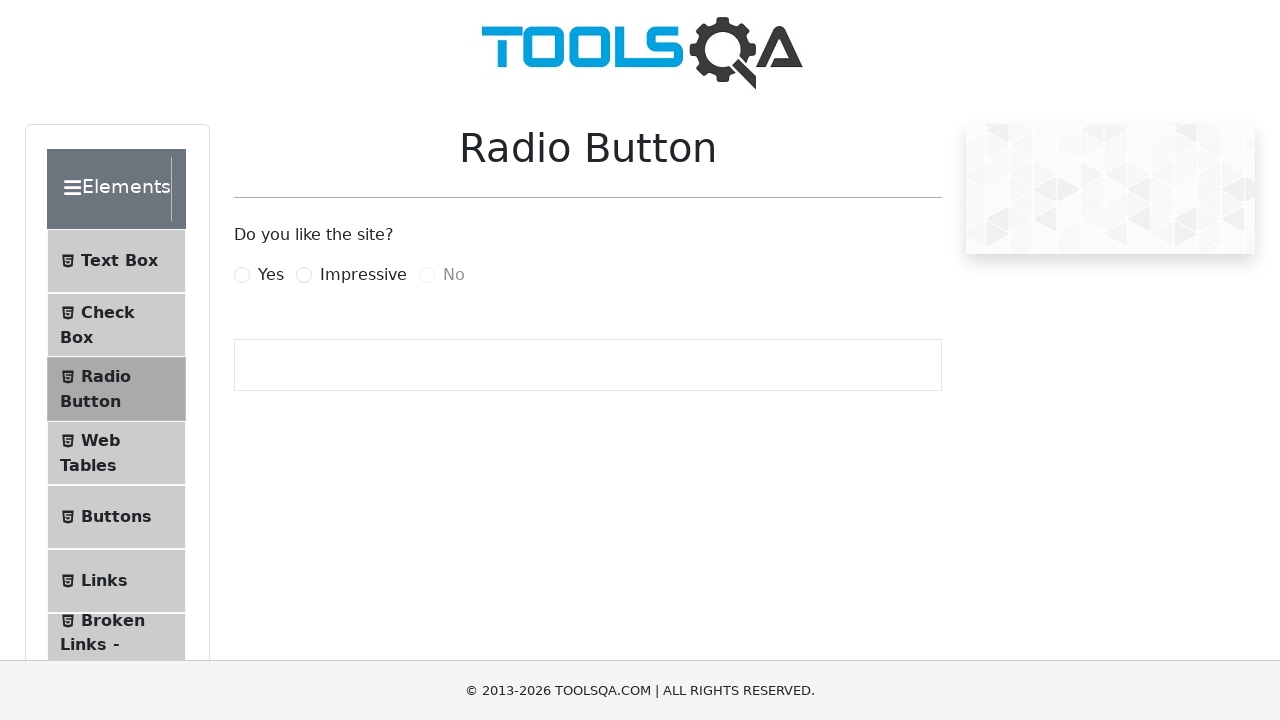

Clicked 'Yes' radio button using force click on DemoQA radio button practice page at (242, 275) on #yesRadio
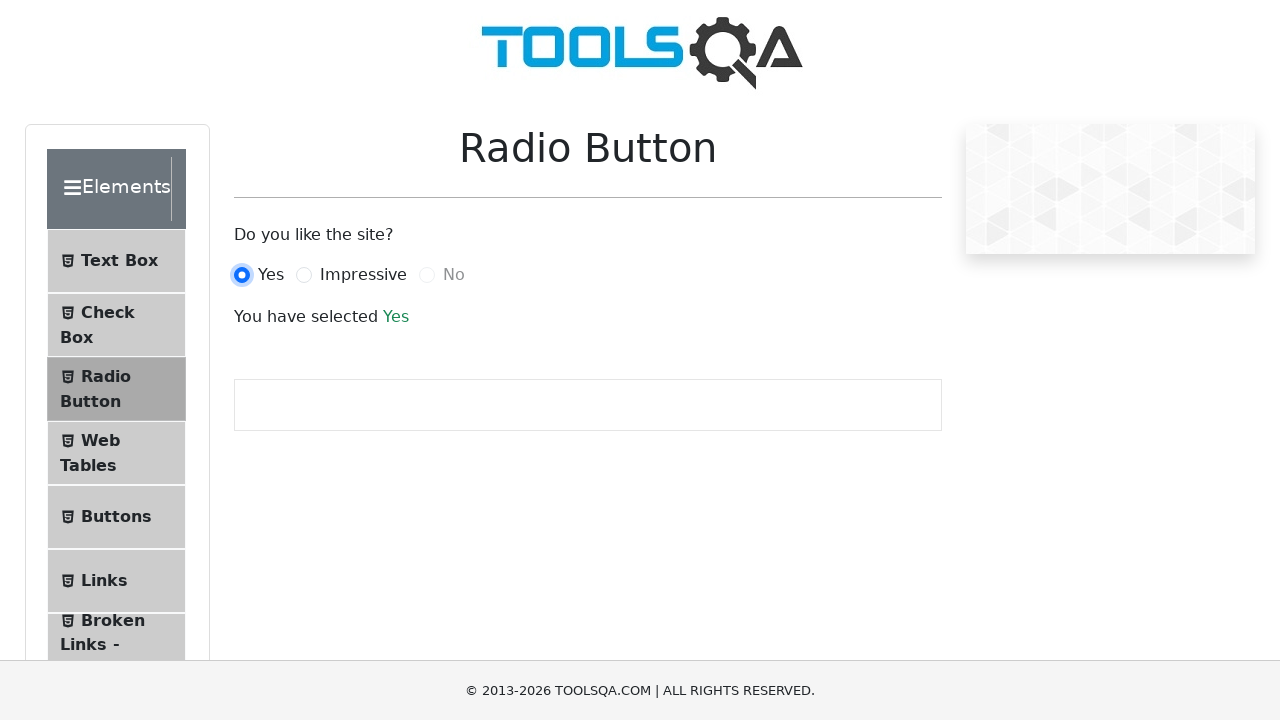

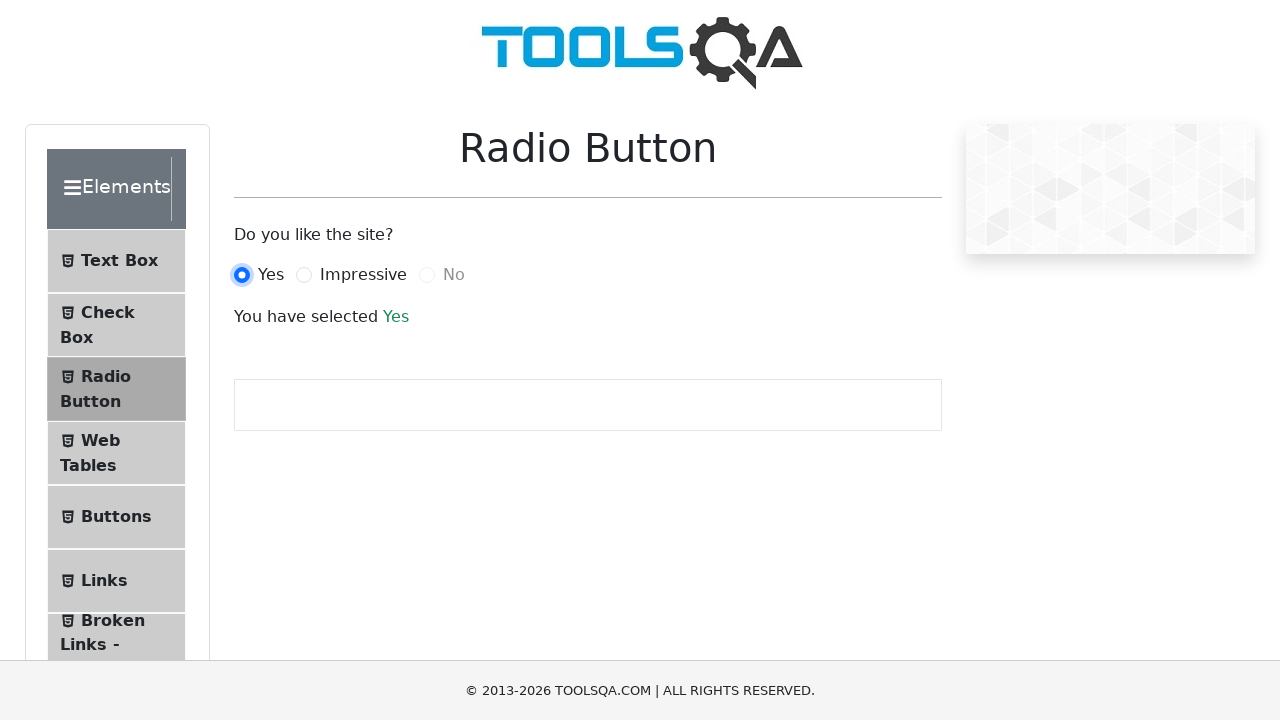